Tests frame handling by switching to a frame and interacting with elements inside it

Starting URL: https://ui.vision/demo/webtest/frames/

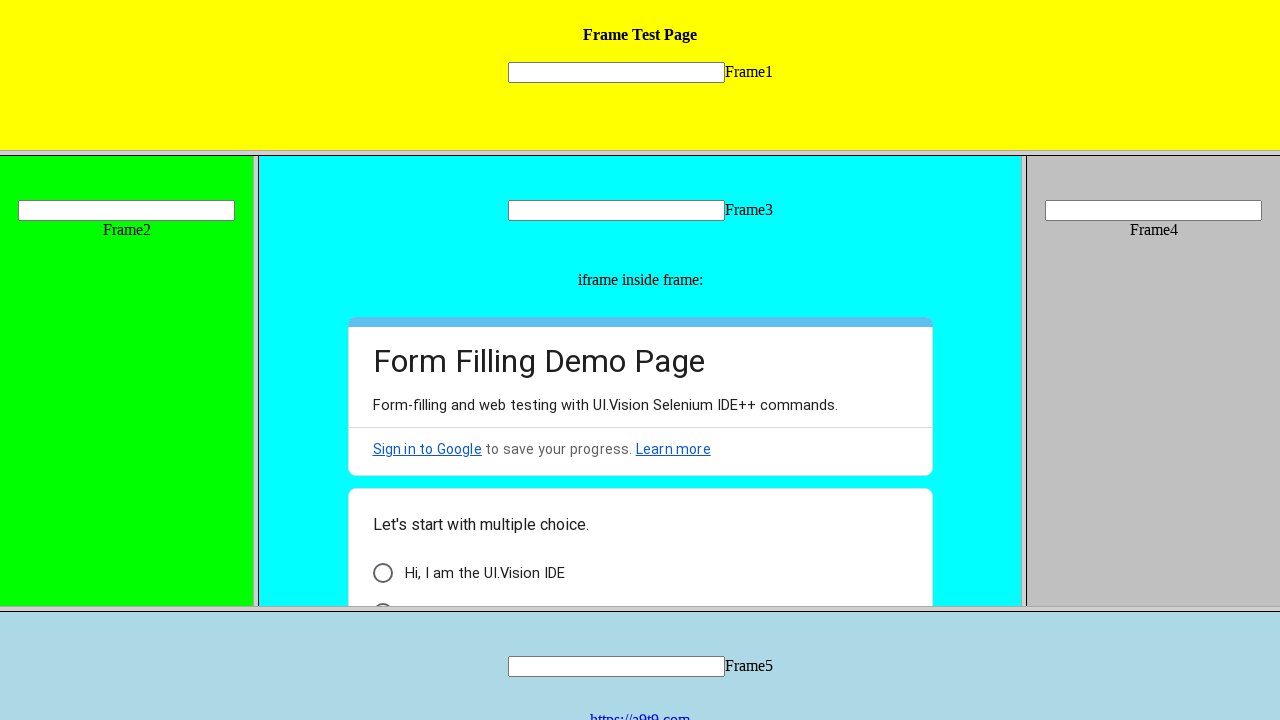

Located frame with src='frame_1.html'
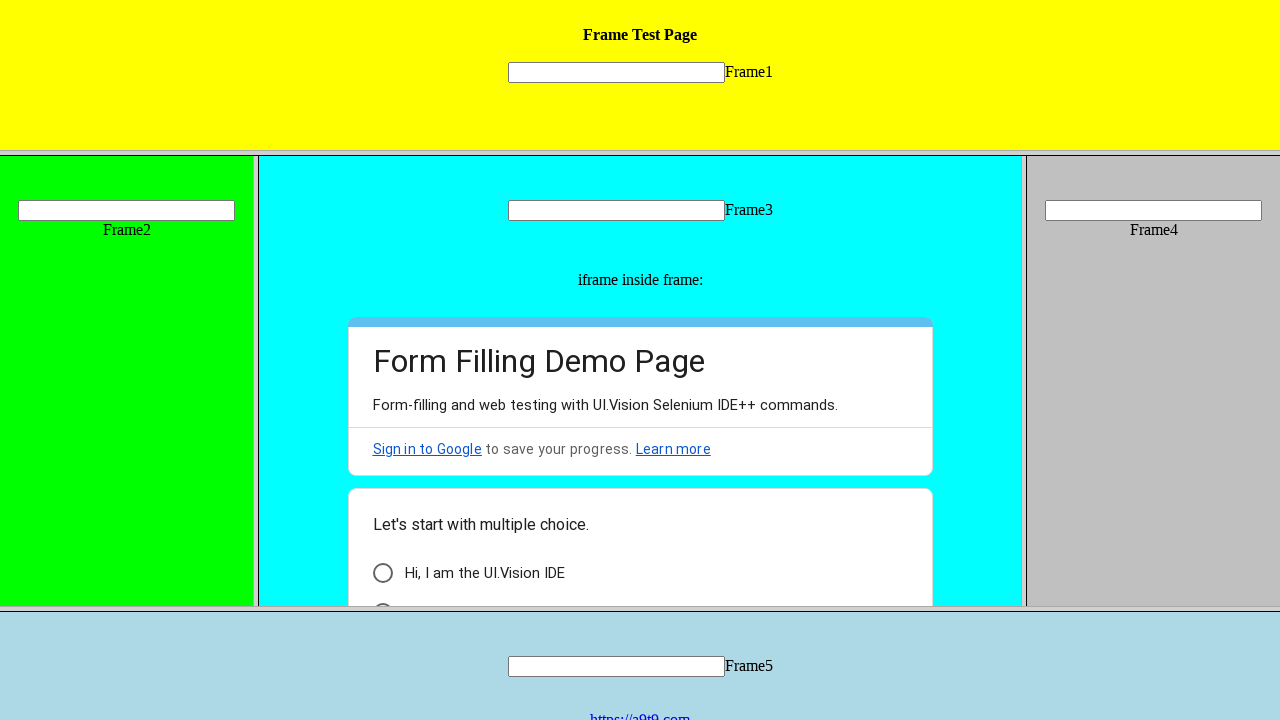

Filled input field 'mytext1' inside frame with 'Frame5 Textbox' on frame[src='frame_1.html'] >> internal:control=enter-frame >> input[name='mytext1
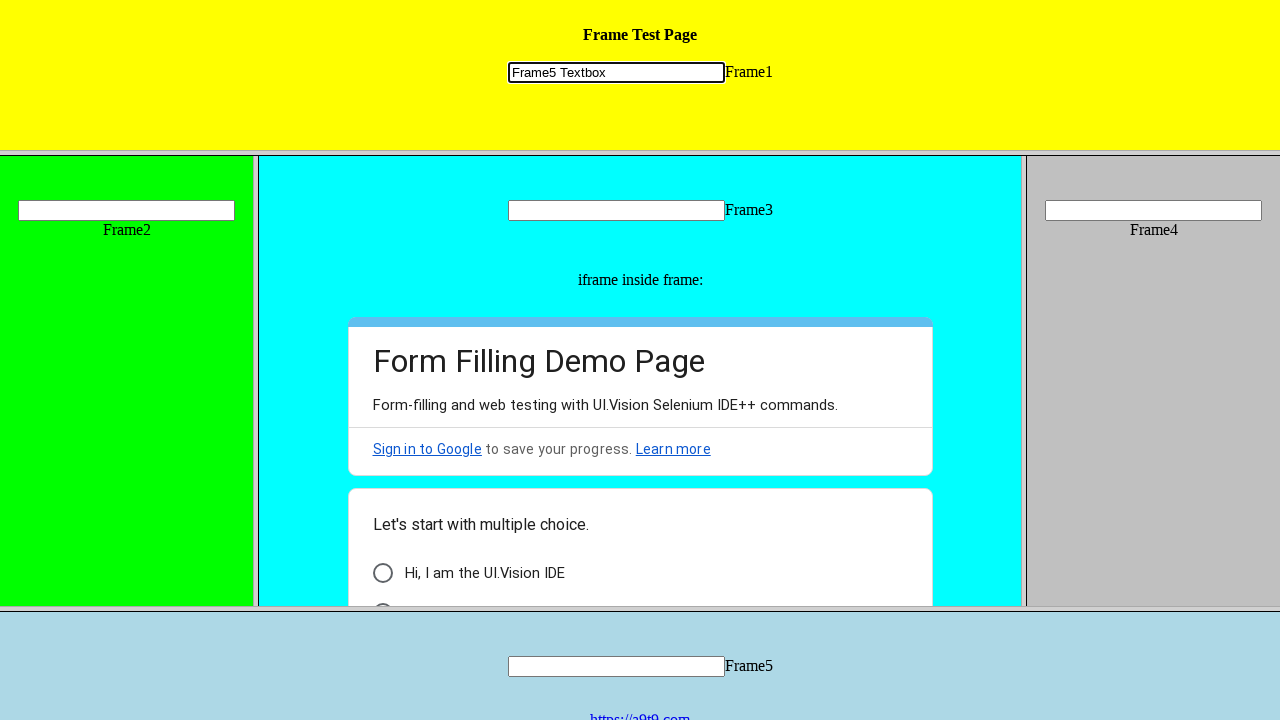

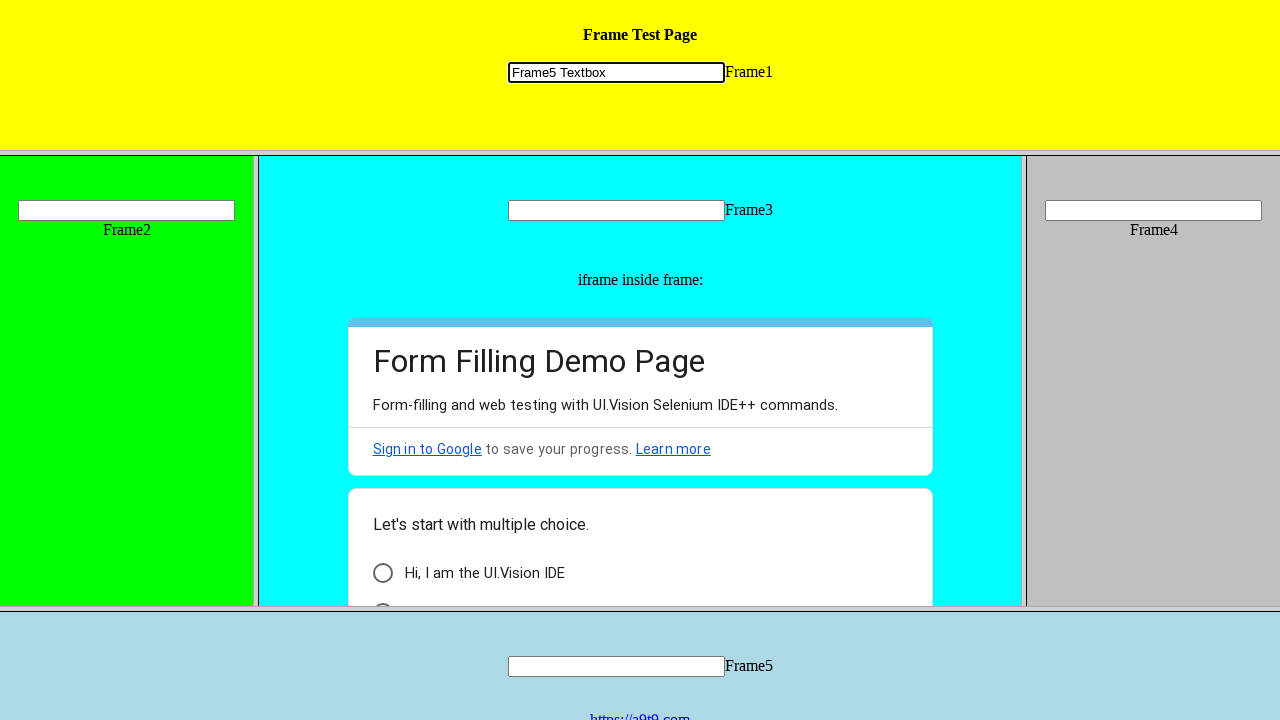